Navigates to the GlobalSQA dropdown menu demo page and verifies the page loads correctly

Starting URL: https://www.globalsqa.com/demo-site/select-dropdown-menu/

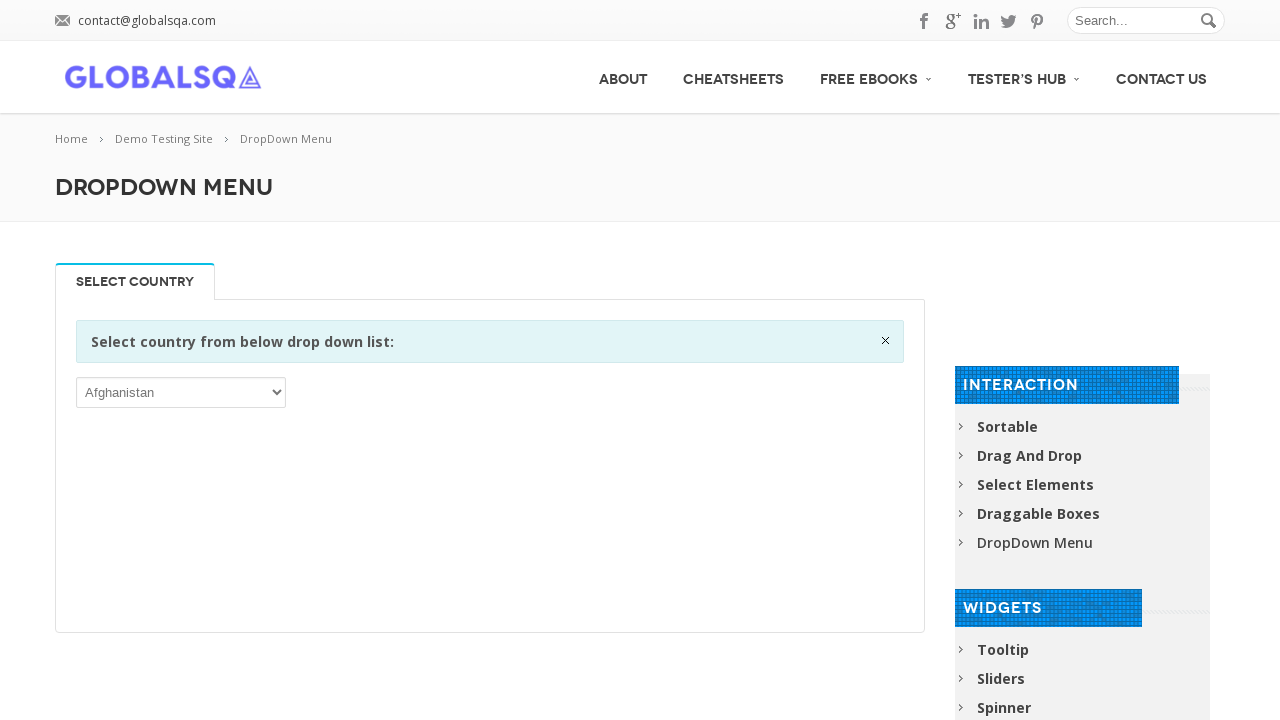

Navigated to GlobalSQA dropdown menu demo page
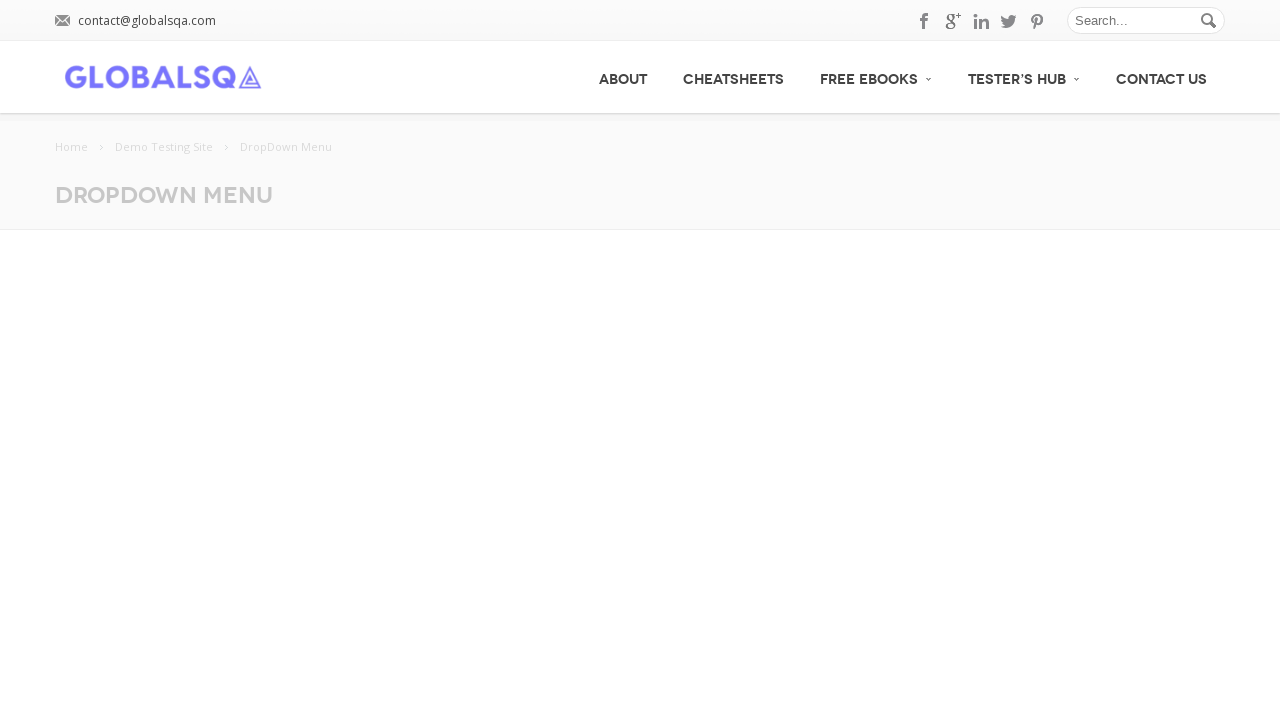

Retrieved page title: DropDown Menu - GlobalSQA
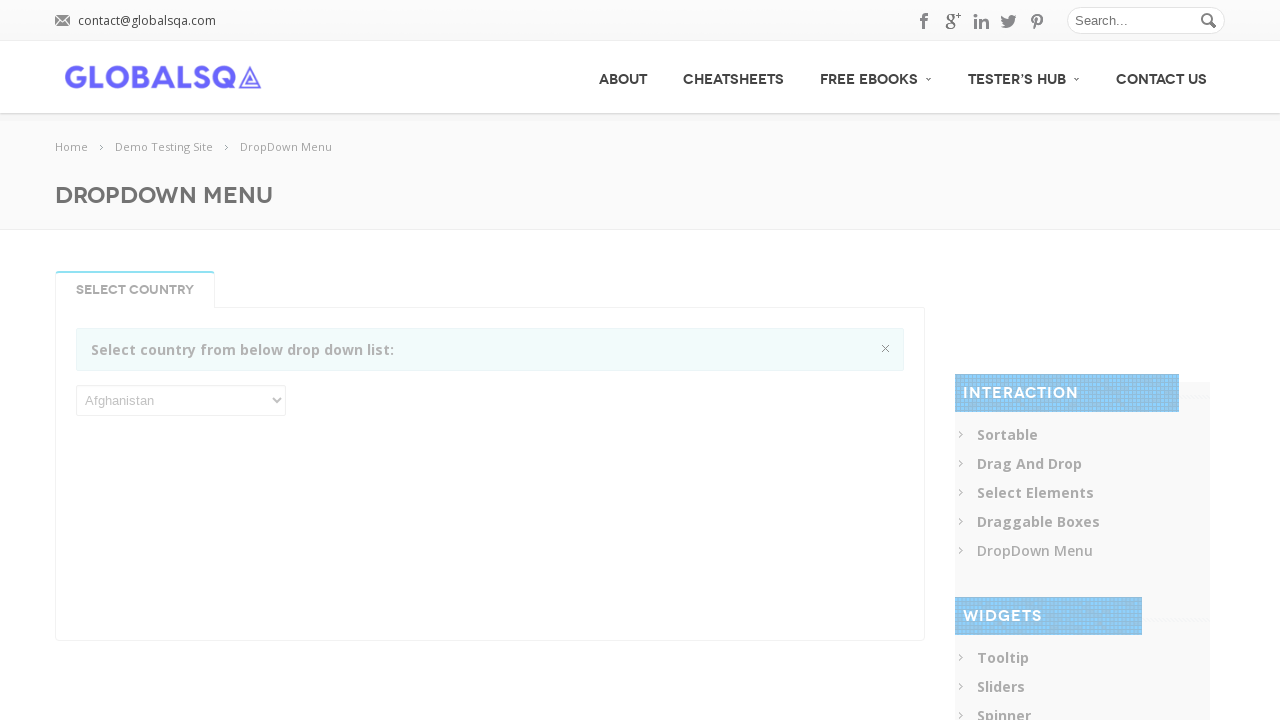

Verified page loaded correctly - title is present
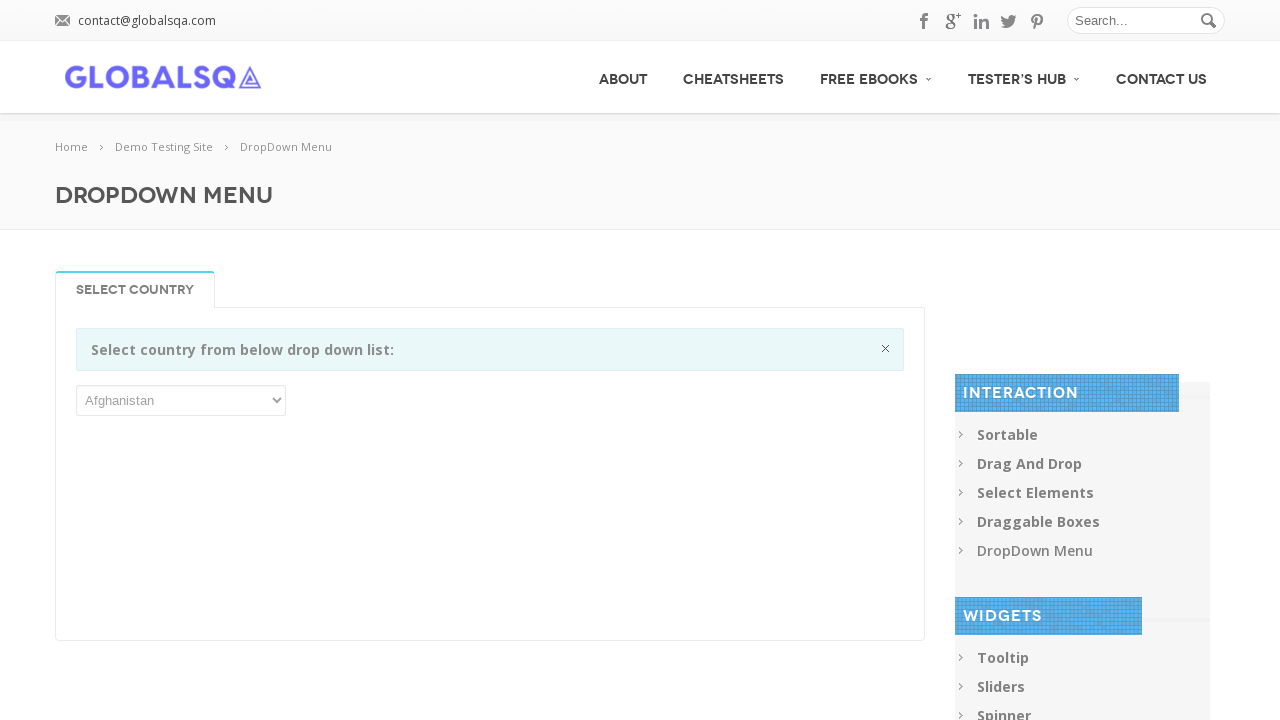

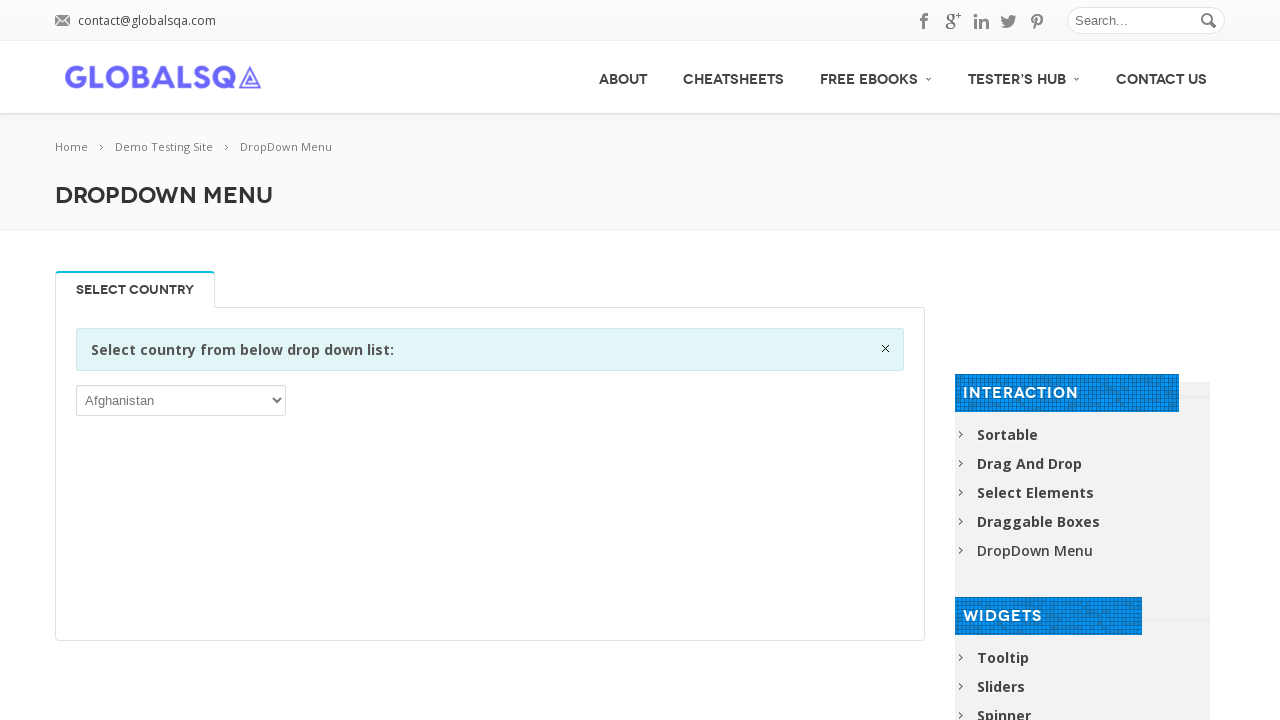